Tests drag and drop within an iframe using Playwright's drag_to method.

Starting URL: https://jqueryui.com/droppable/

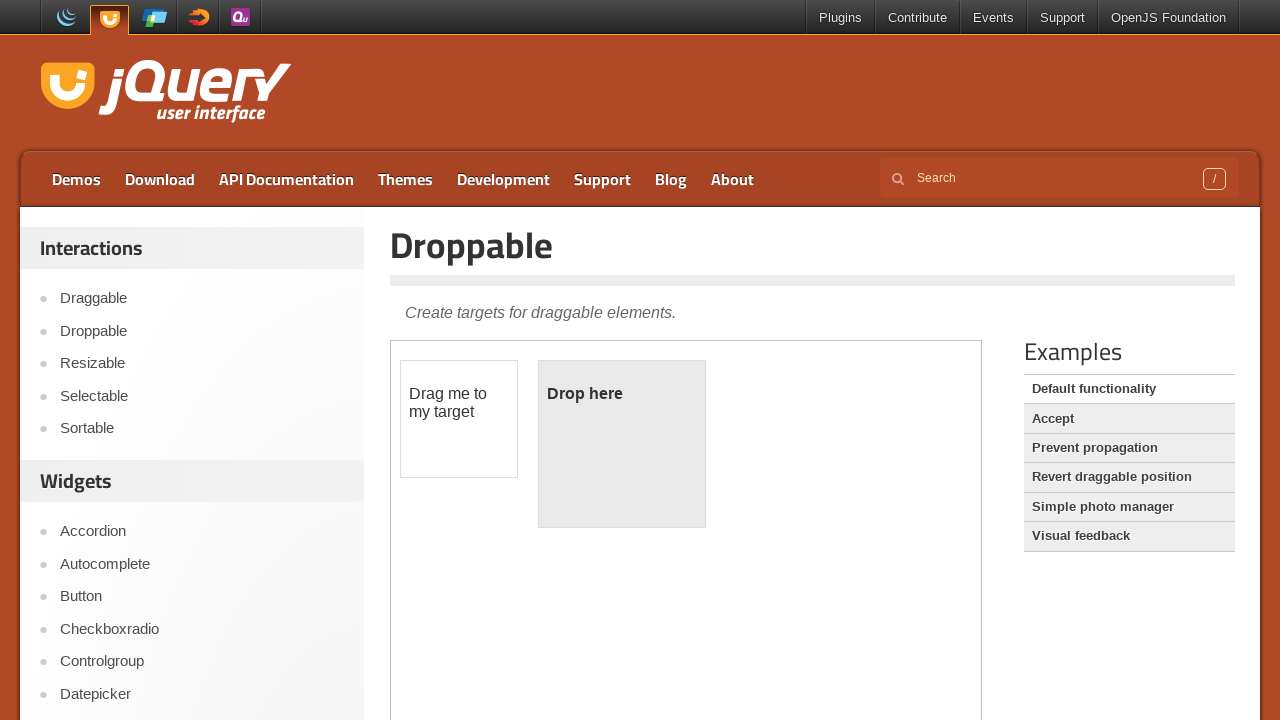

Located the demo frame containing drag and drop elements
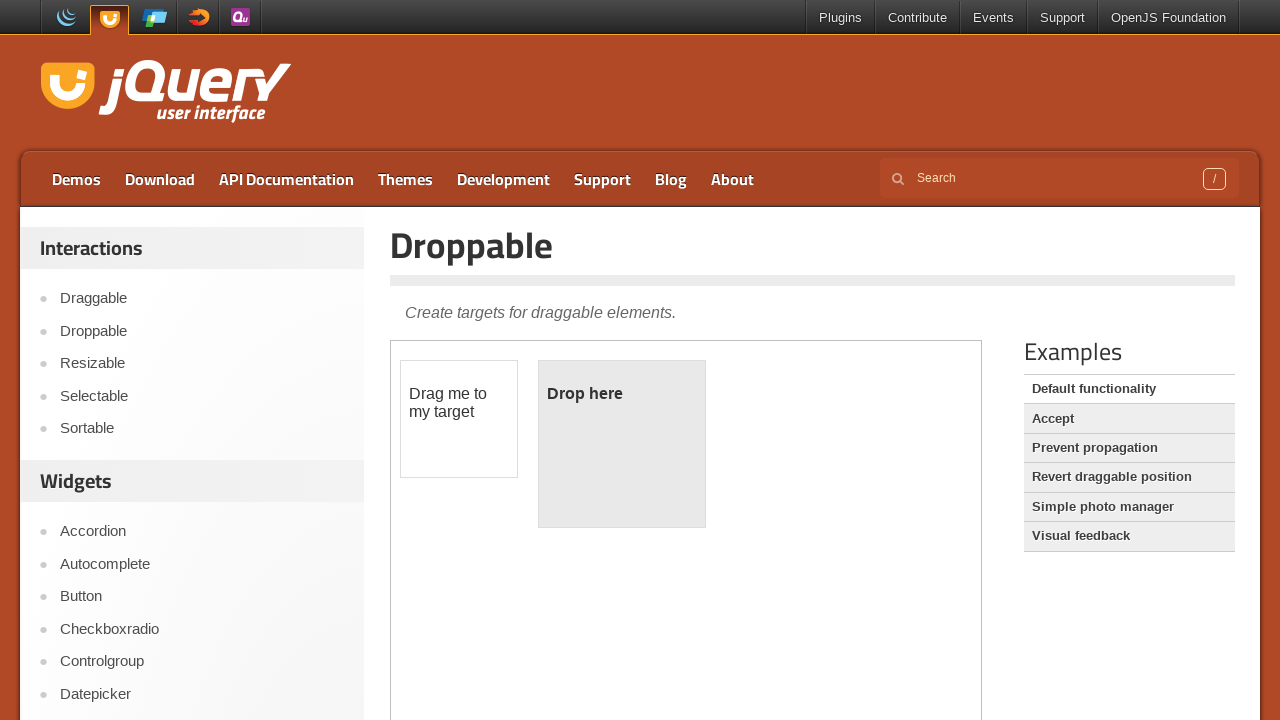

Dragged the draggable element to the droppable target within the frame at (622, 444)
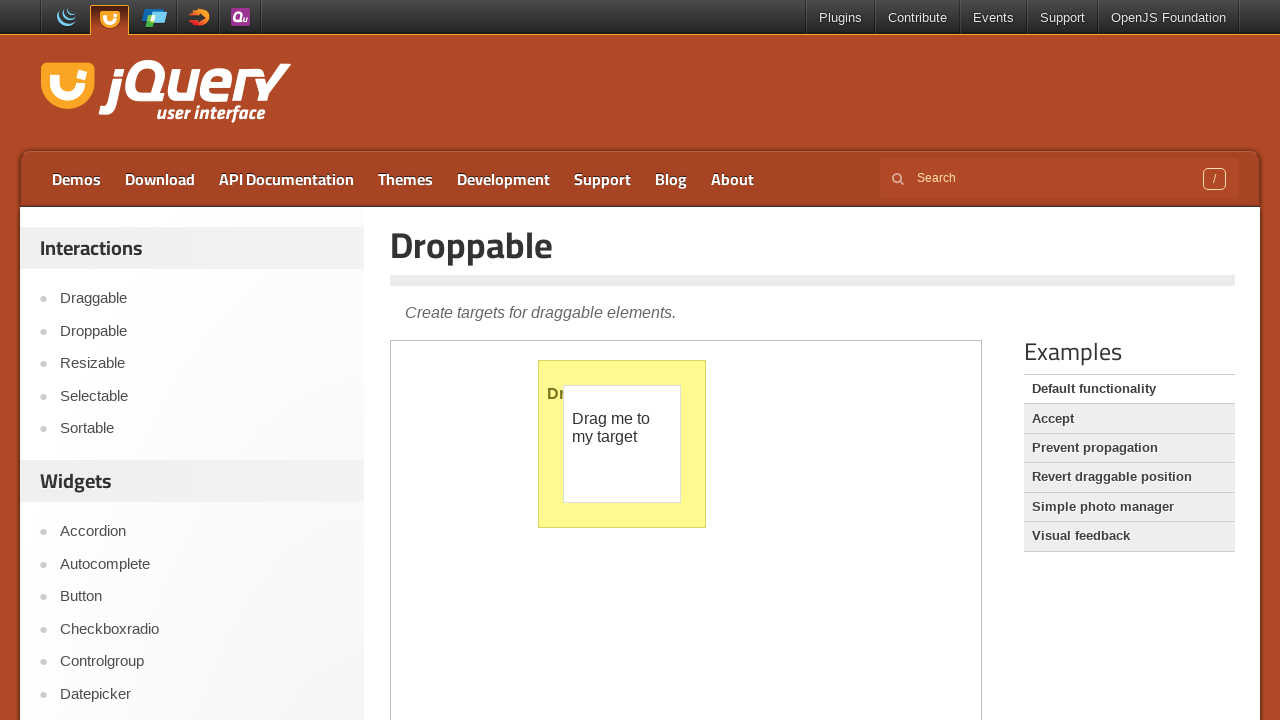

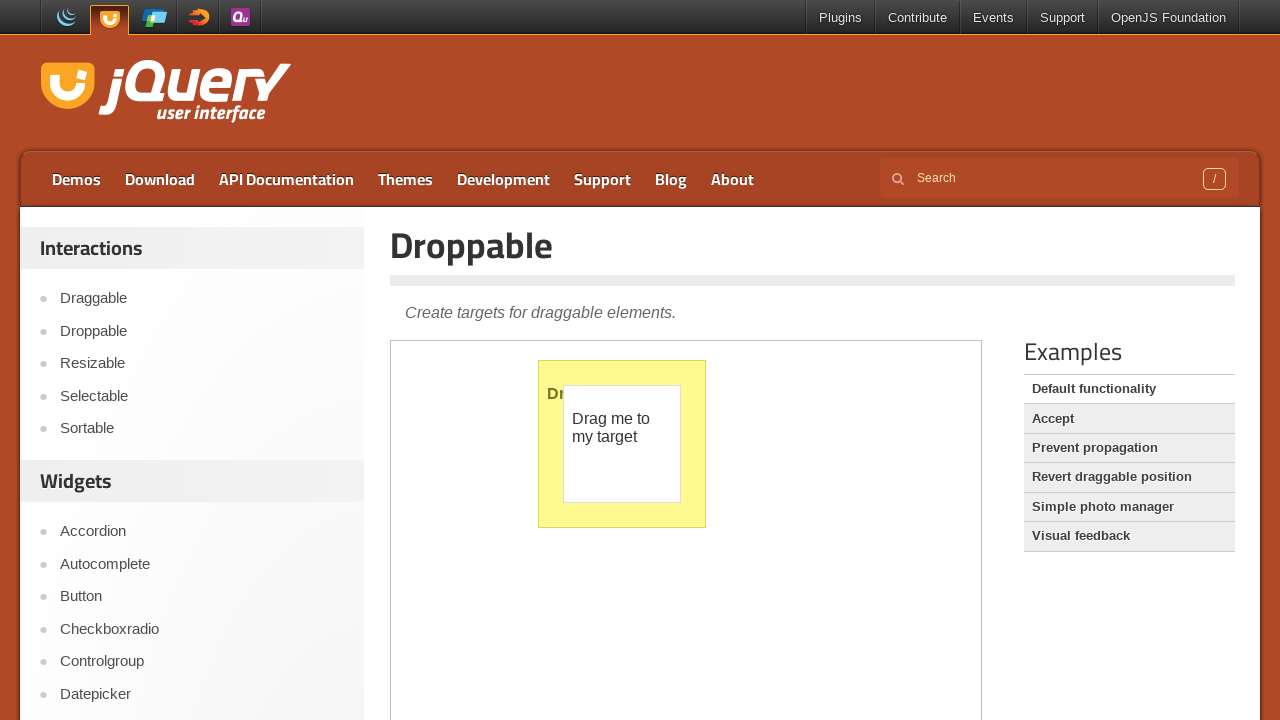